Fills out and submits a practice form with user information including name, email, gender, and phone number, then verifies successful submission

Starting URL: https://demoqa.com/automation-practice-form

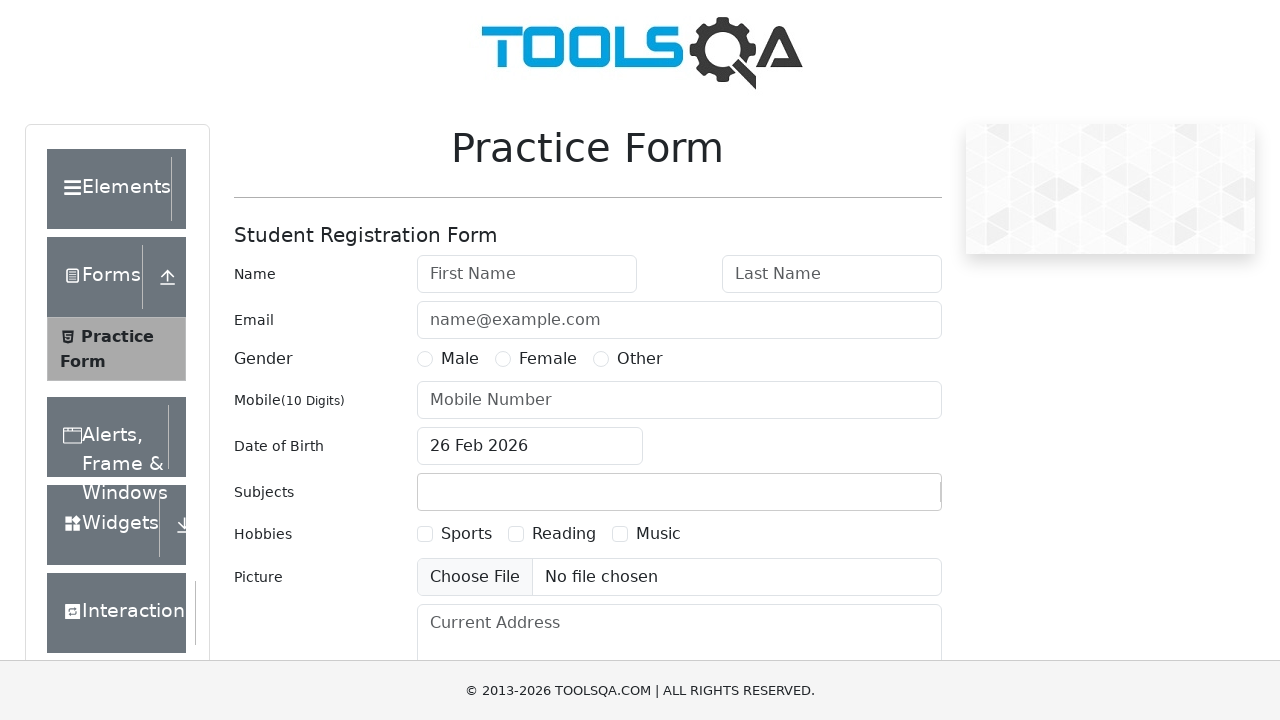

Waited for form to load - firstName field is visible
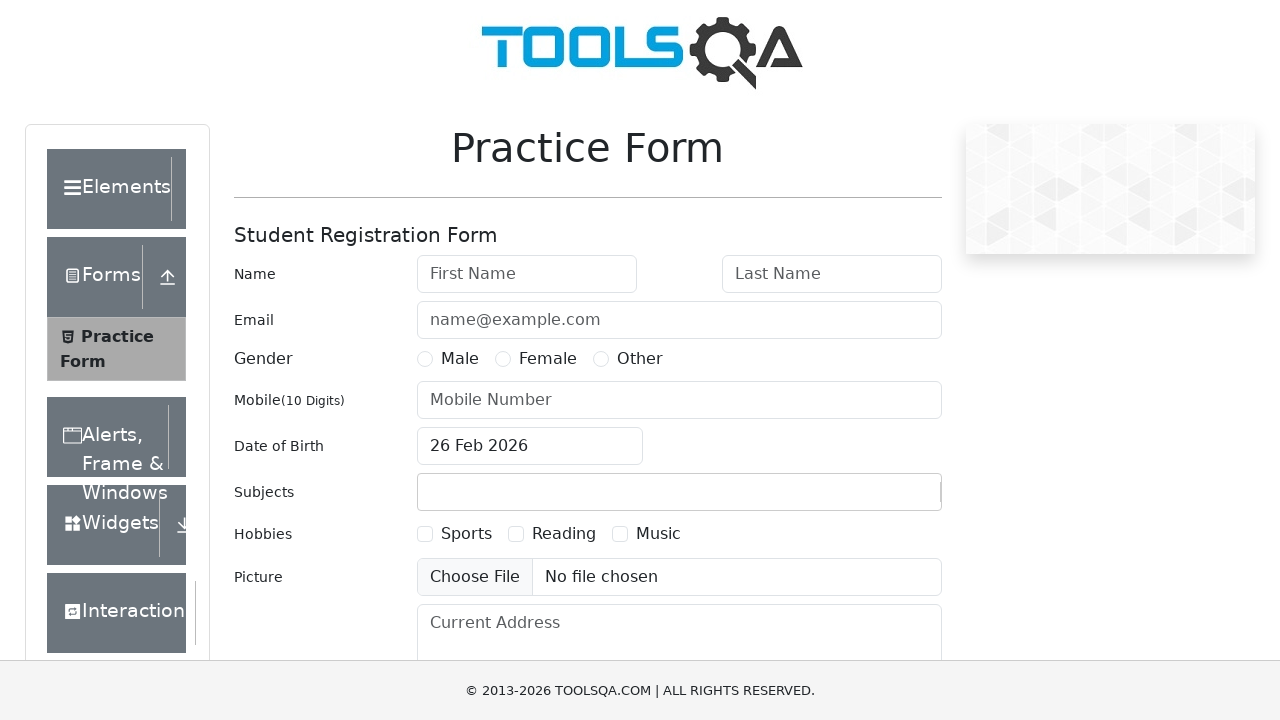

Filled first name field with 'Dafne' on #firstName
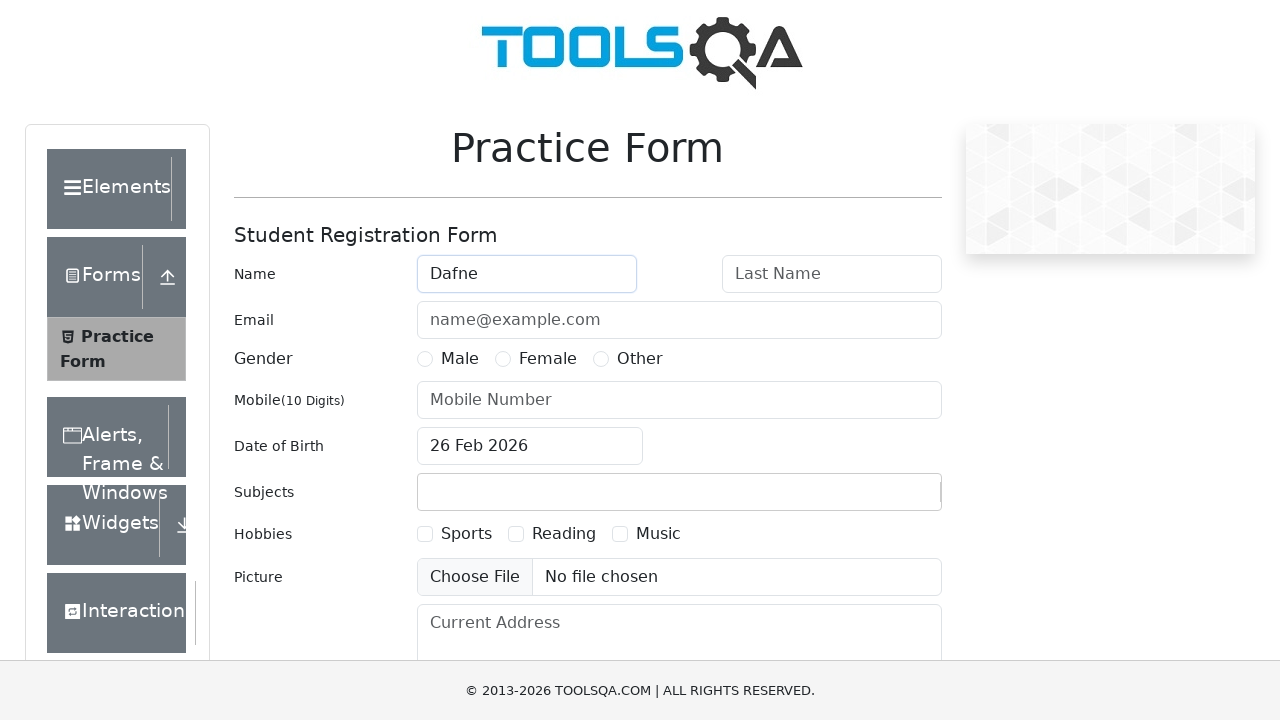

Filled last name field with 'Cortes' on #lastName
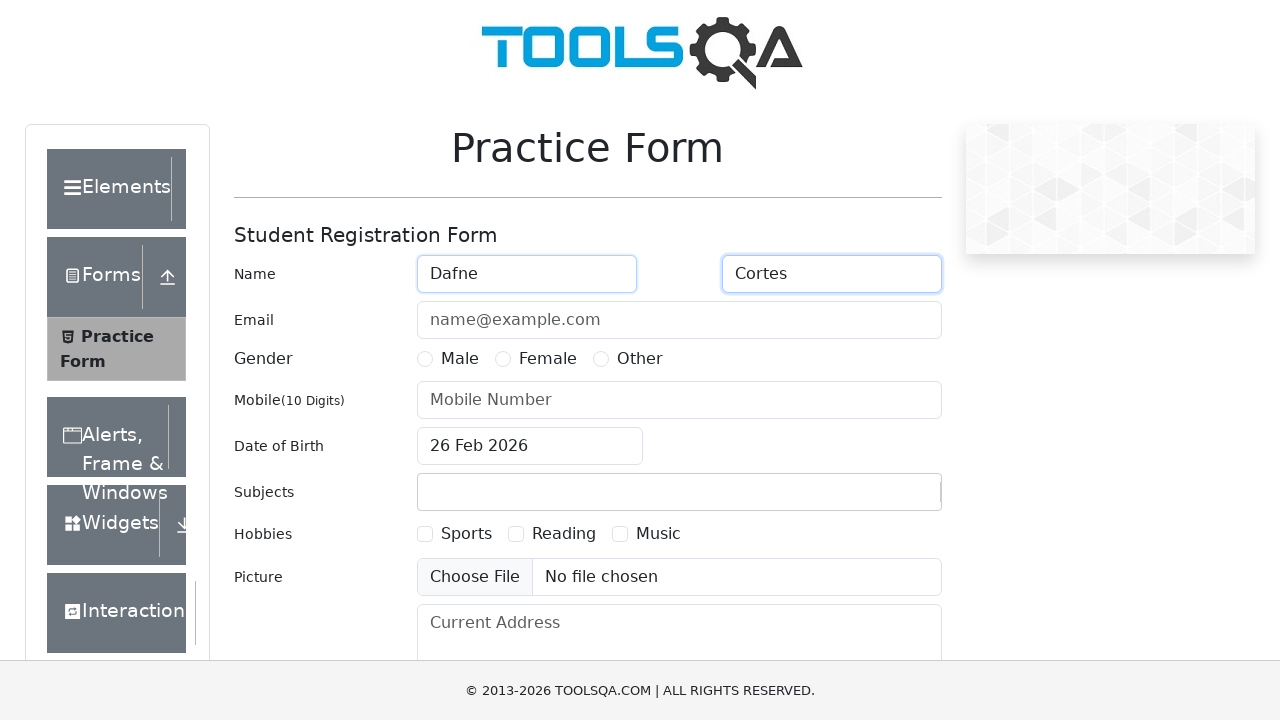

Filled email field with 'dafne.cortes@example.com' on #userEmail
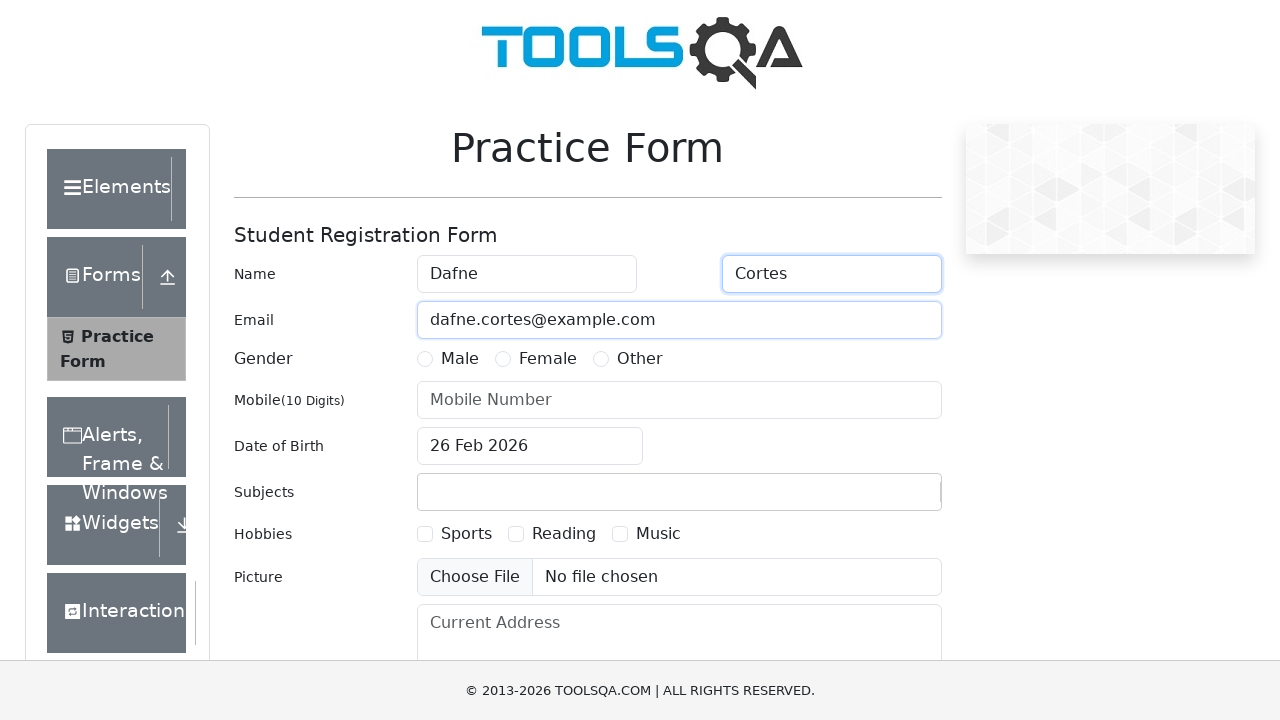

Selected Female gender option at (548, 359) on label:has-text("Female")
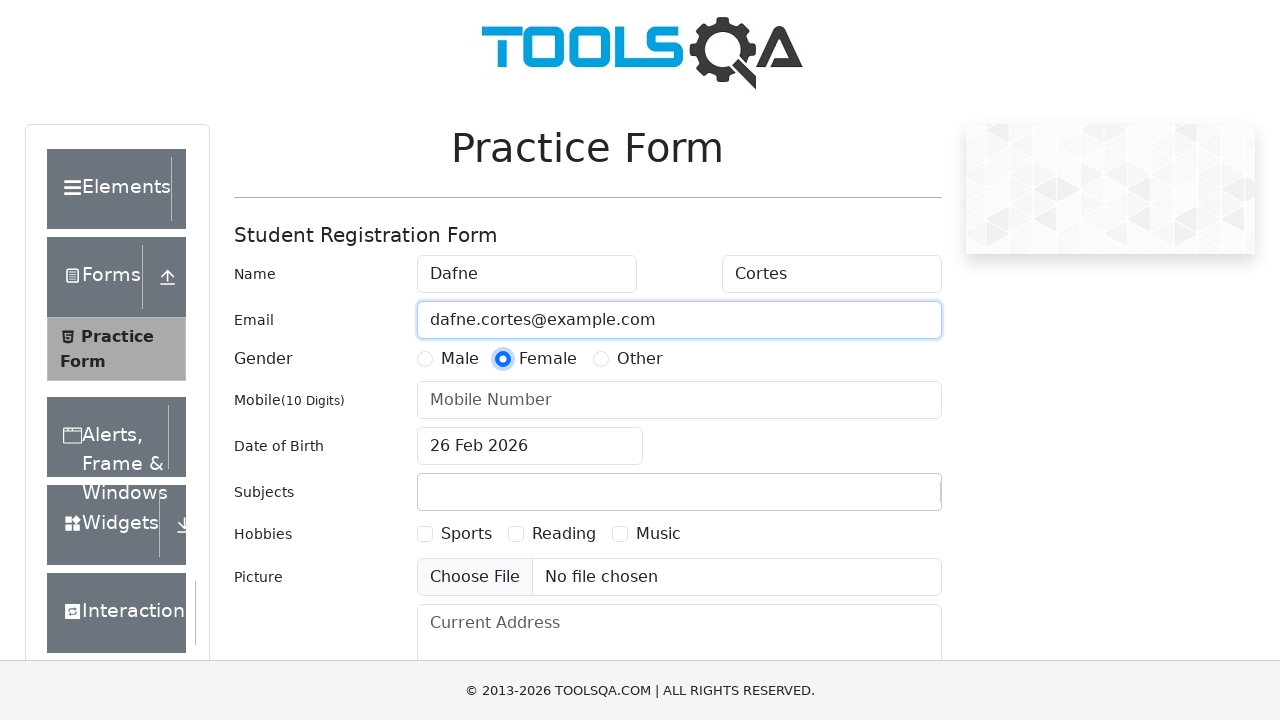

Filled phone number field with '3001234567' on #userNumber
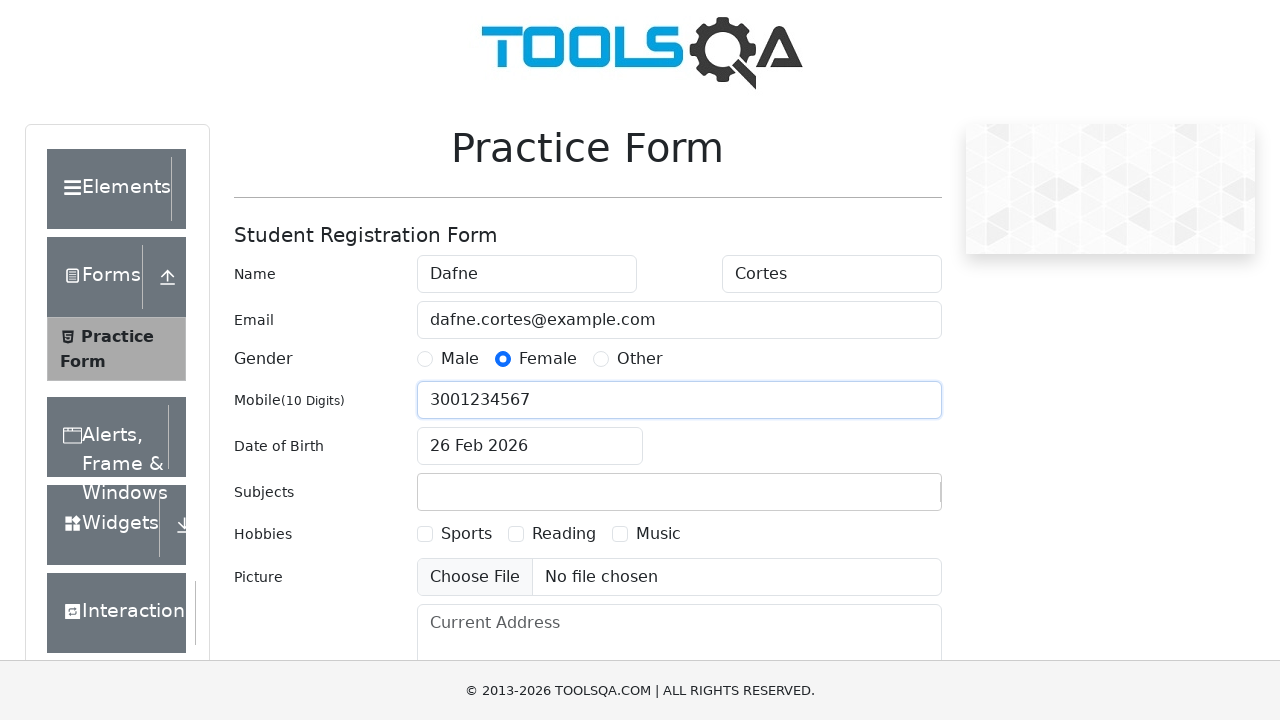

Scrolled down 300 pixels to make submit button visible
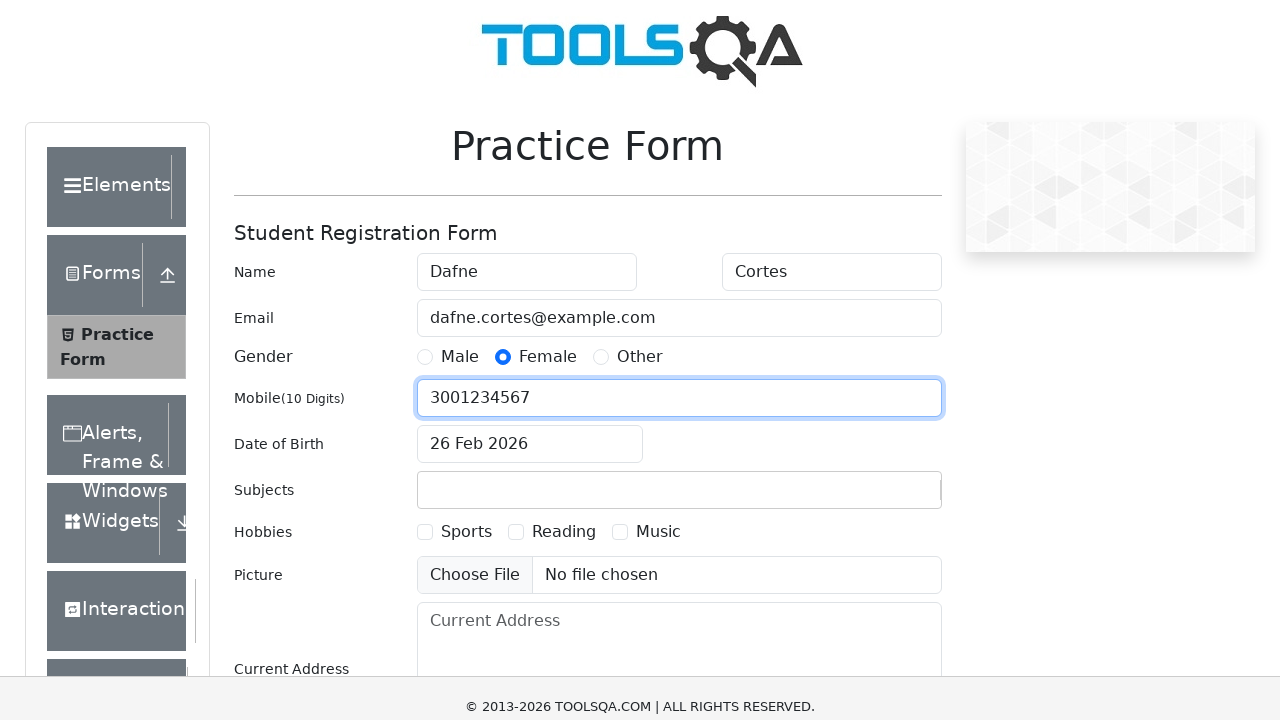

Waited for submit button to be available
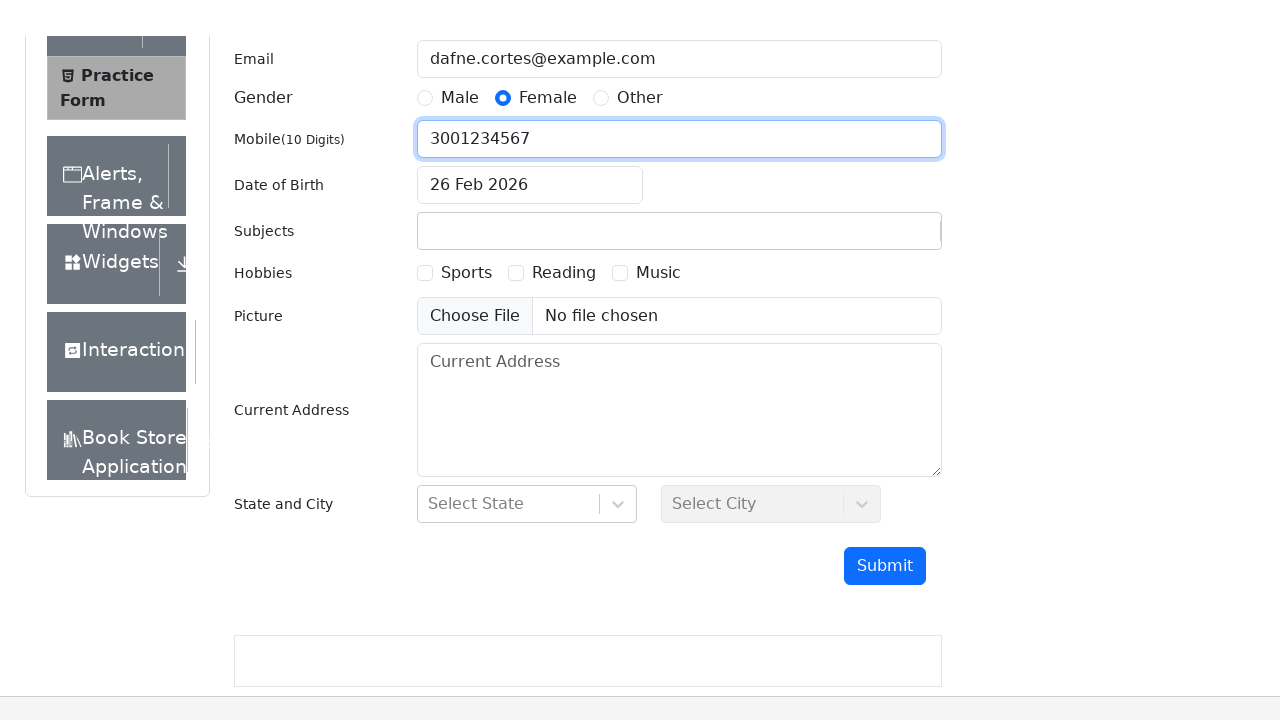

Clicked submit button using JavaScript
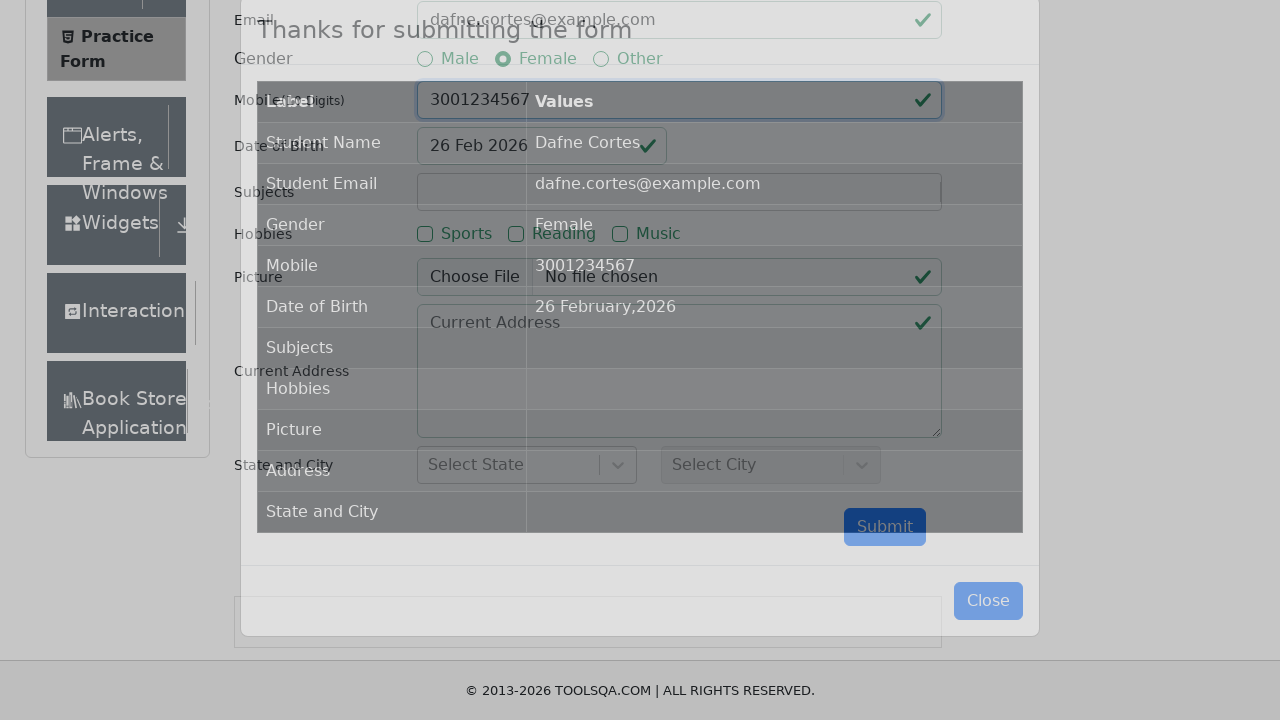

Success modal appeared
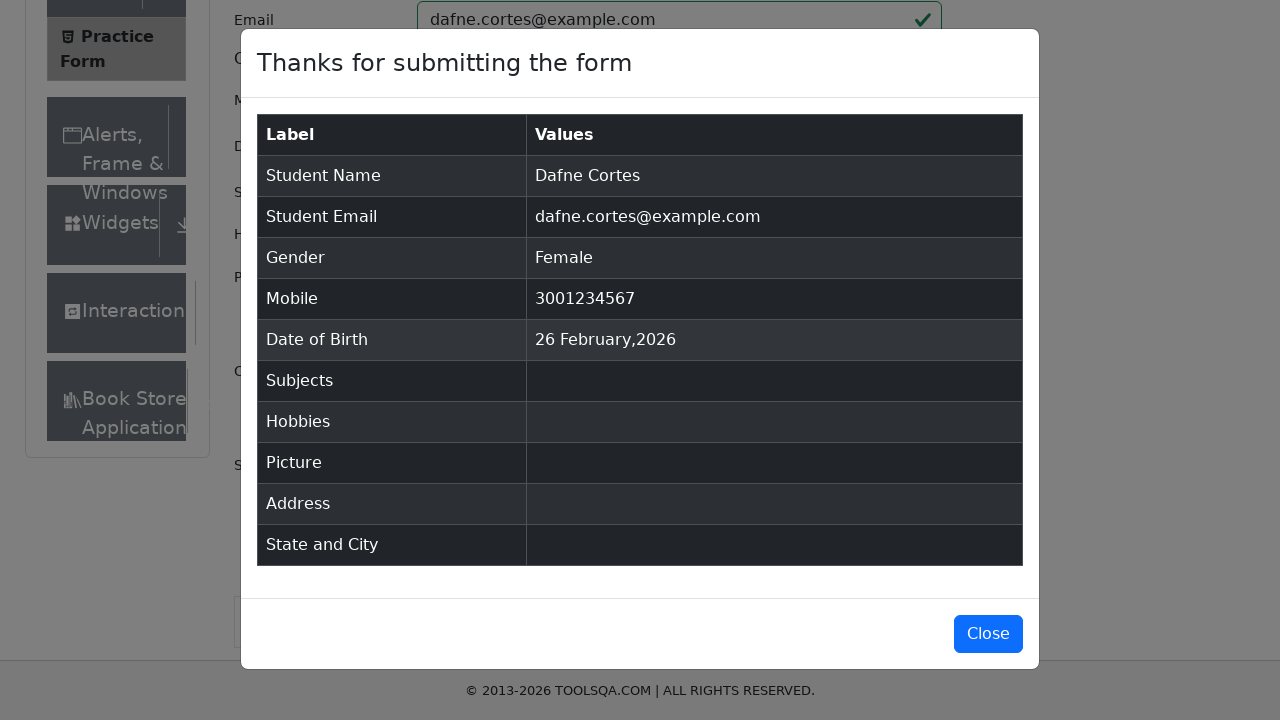

Retrieved success message: 'Thanks for submitting the form'
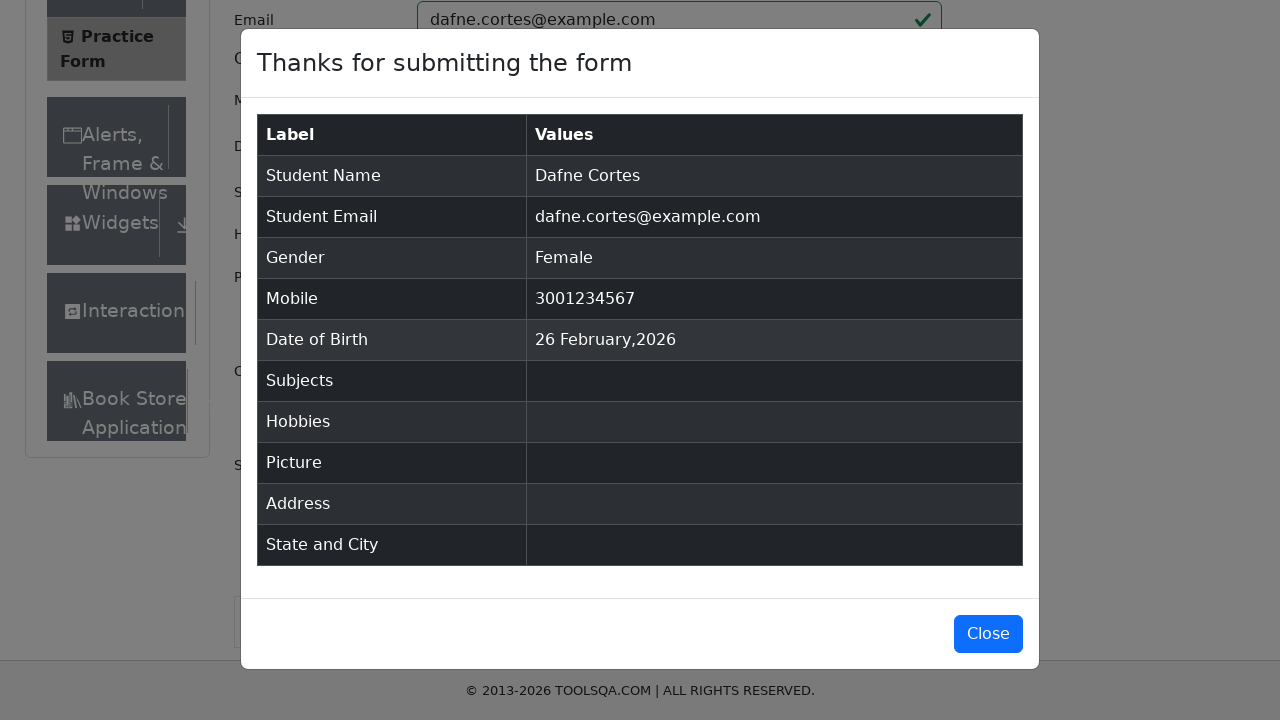

Verified success message contains 'Thanks for submitting the form'
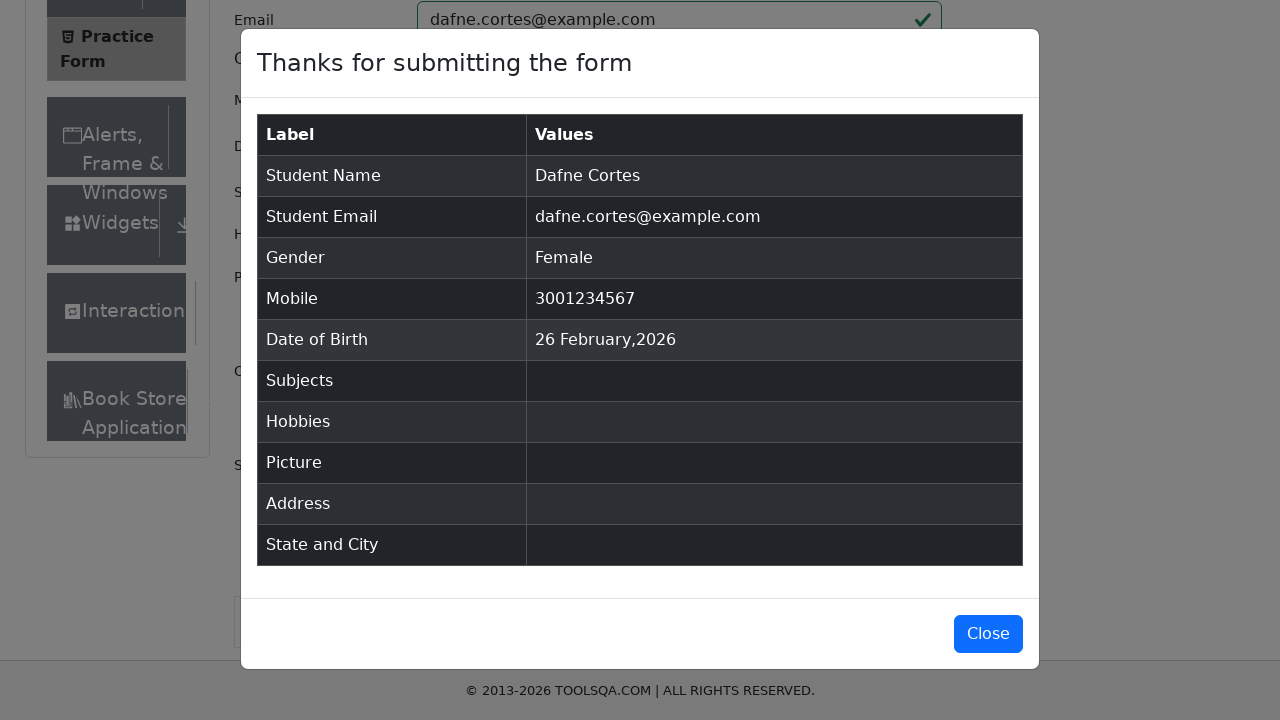

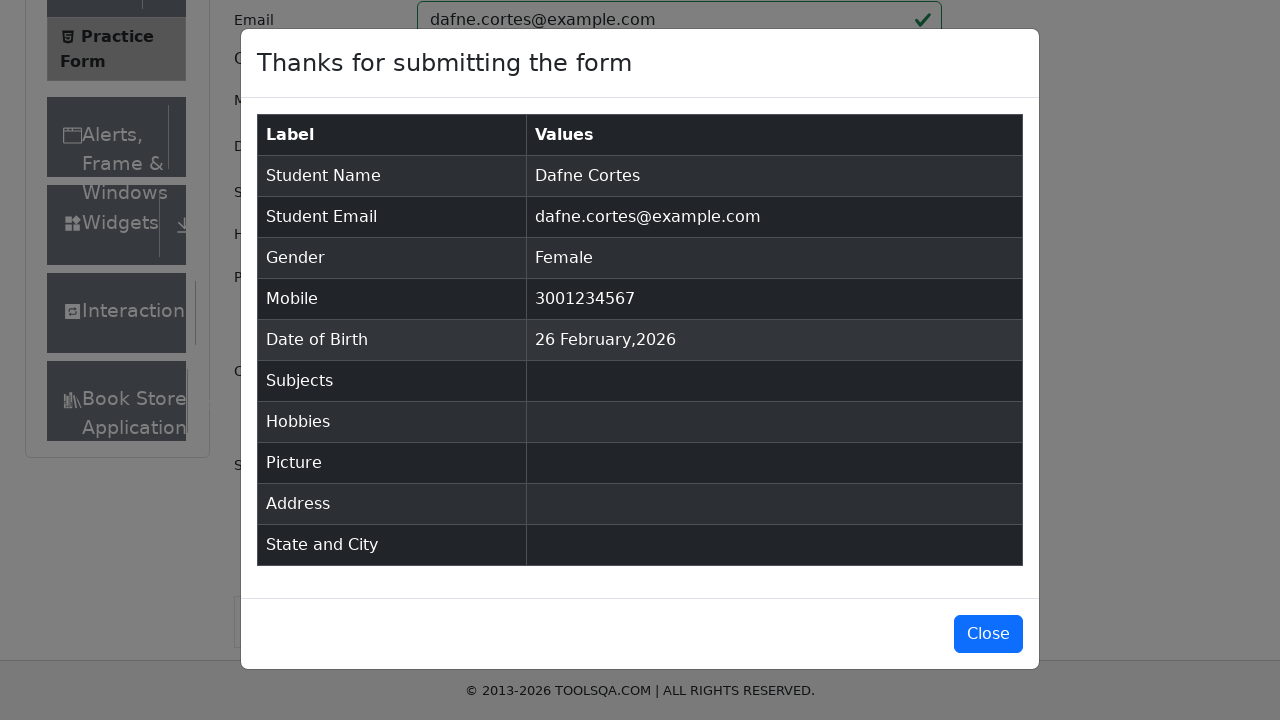